Tests drag and drop functionality by dragging an element and dropping it onto a target droppable area on the jQuery UI demo page

Starting URL: http://jqueryui.com/resources/demos/droppable/default.html

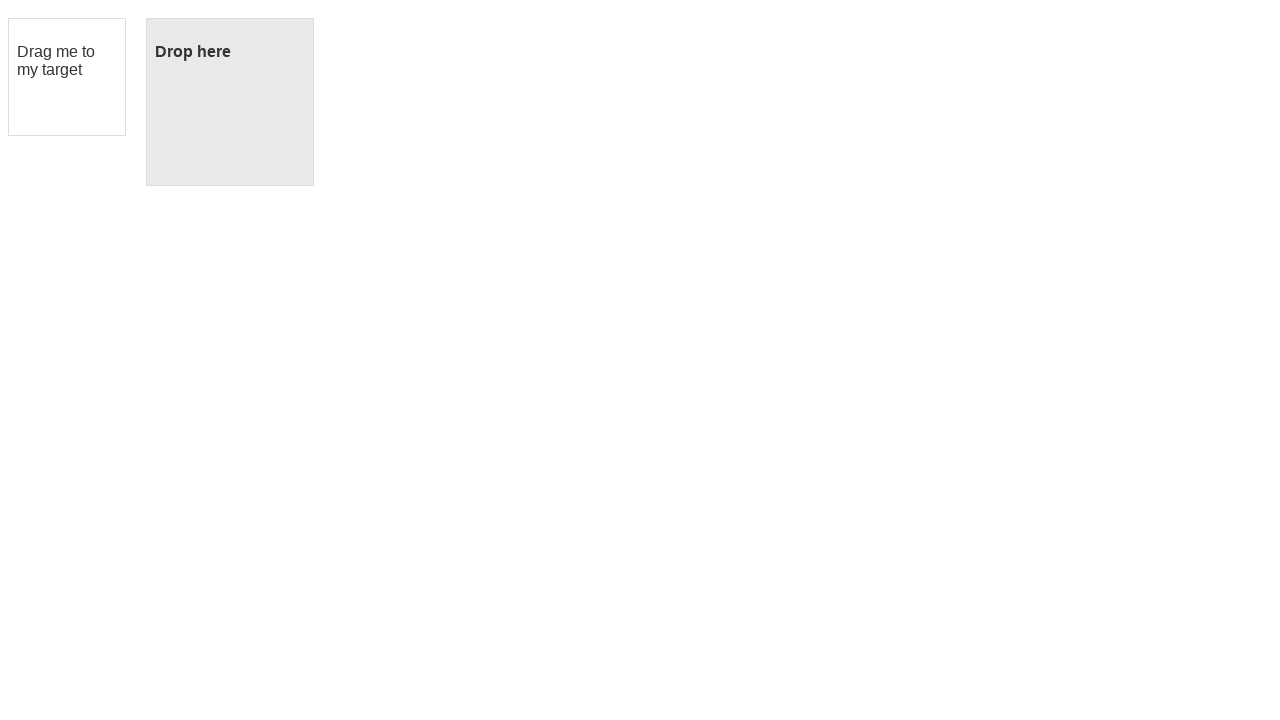

Waited for draggable element to be visible
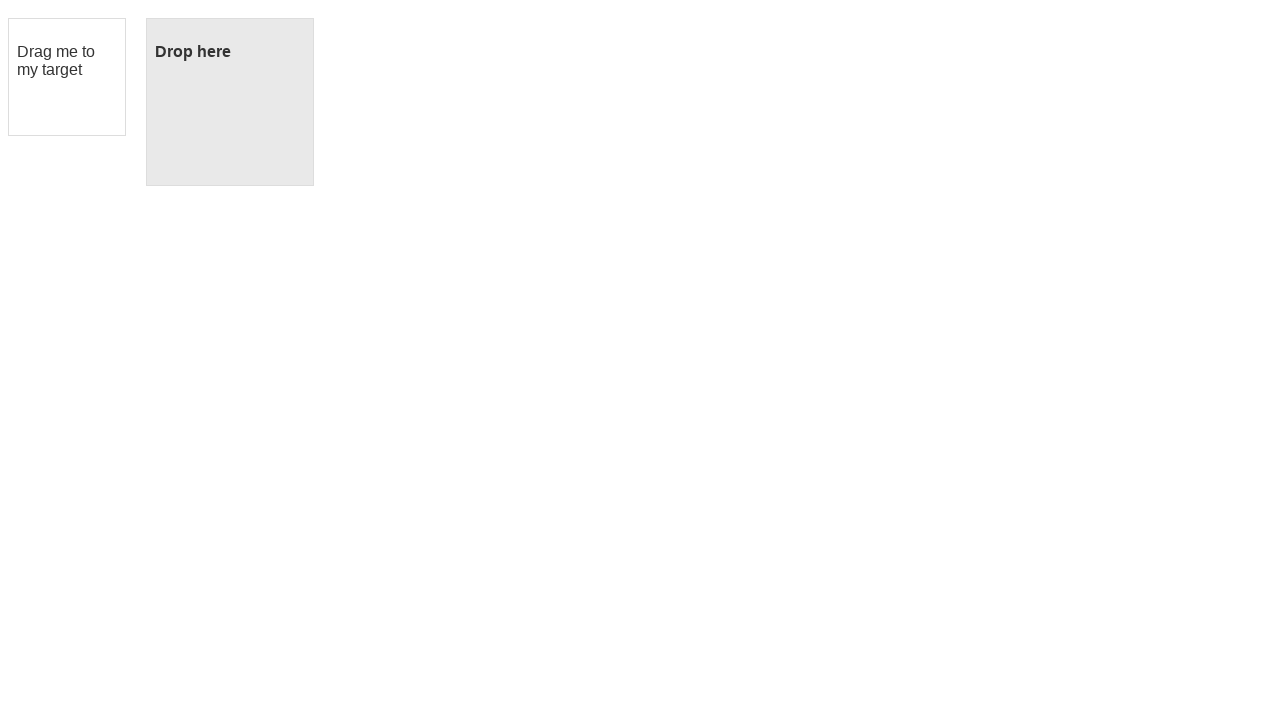

Waited for droppable element to be visible
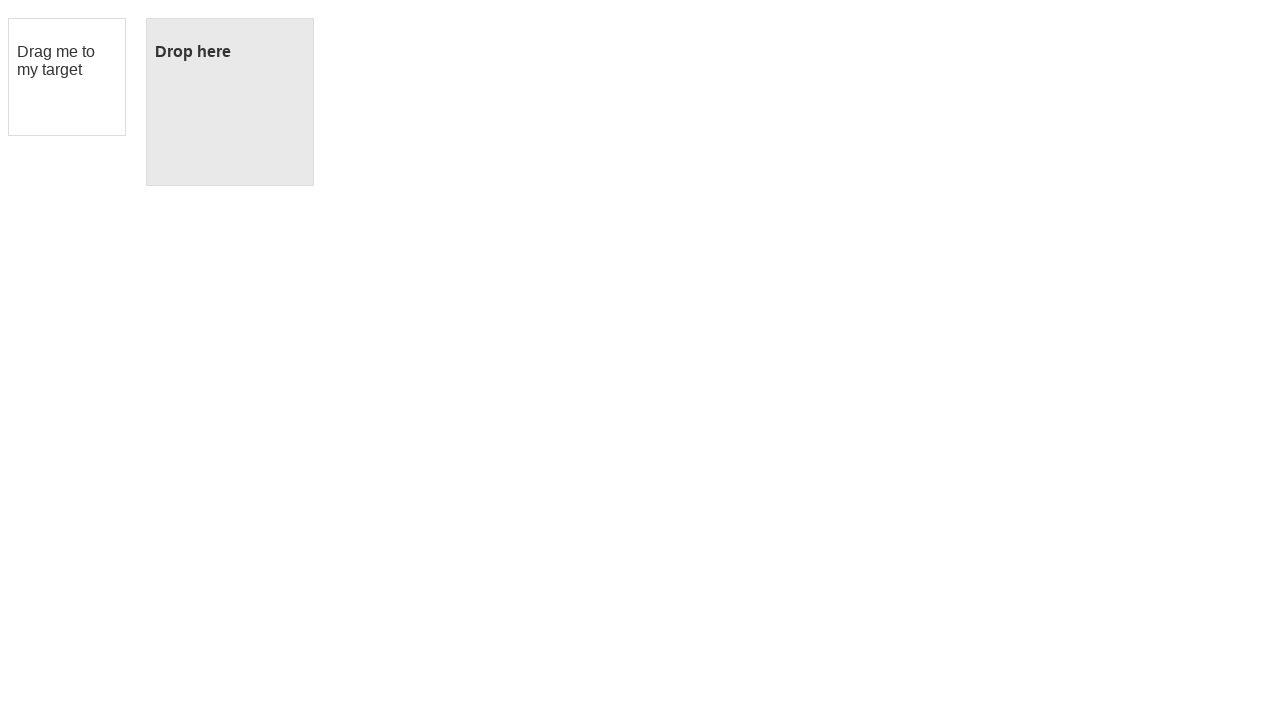

Dragged draggable element and dropped it onto droppable target area at (230, 102)
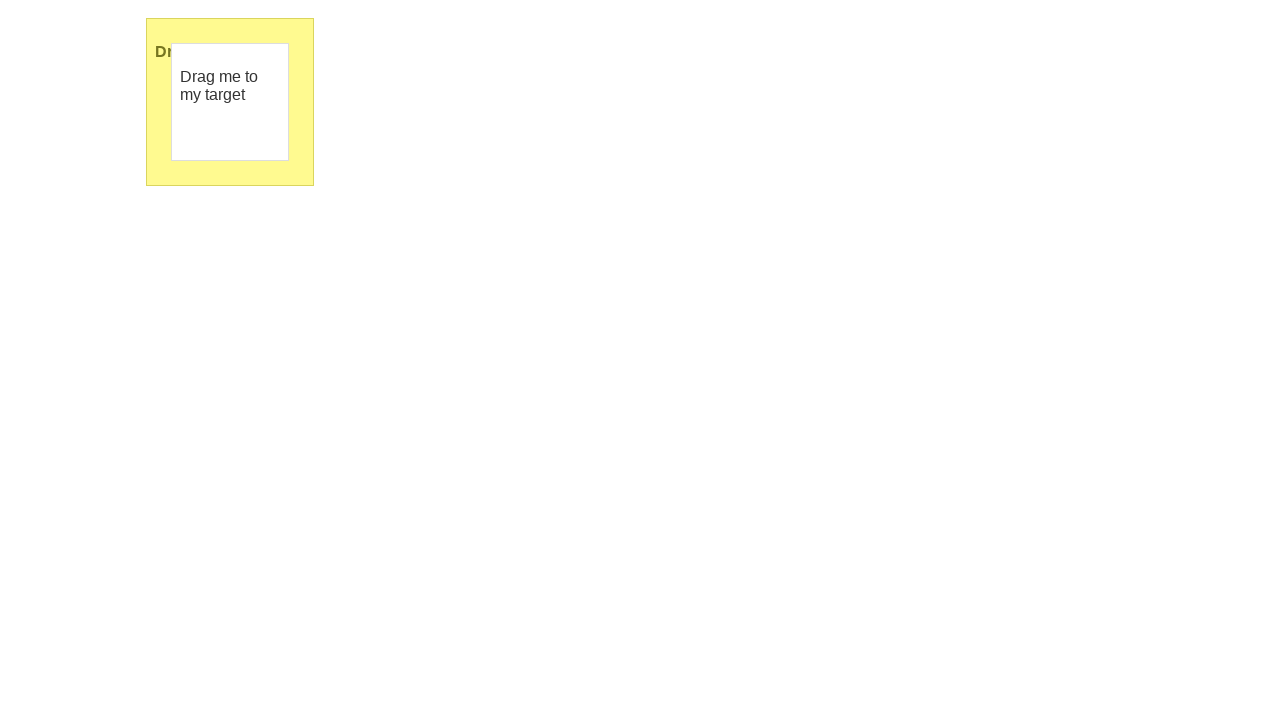

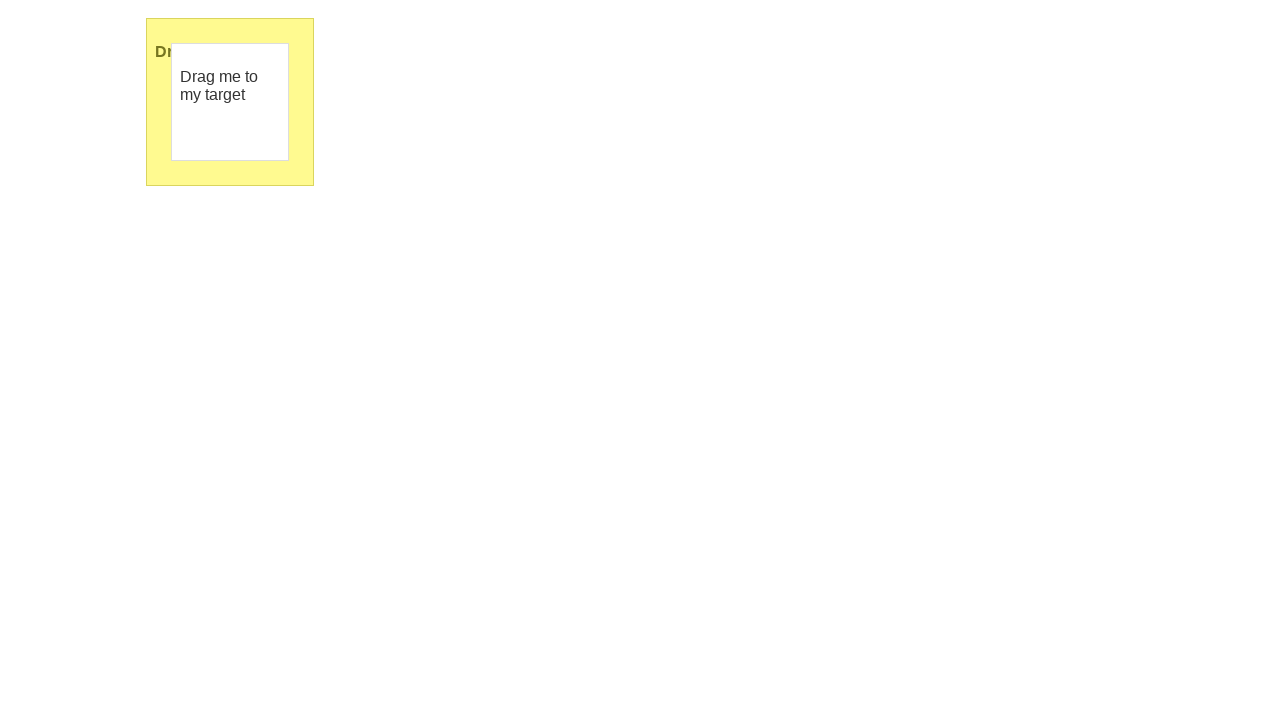